Tests password validation with mixed lowercase letters and asterisks (8 chars), expecting "Invalid"

Starting URL: https://testpages.eviltester.com/styled/apps/7charval/simple7charvalidation.html

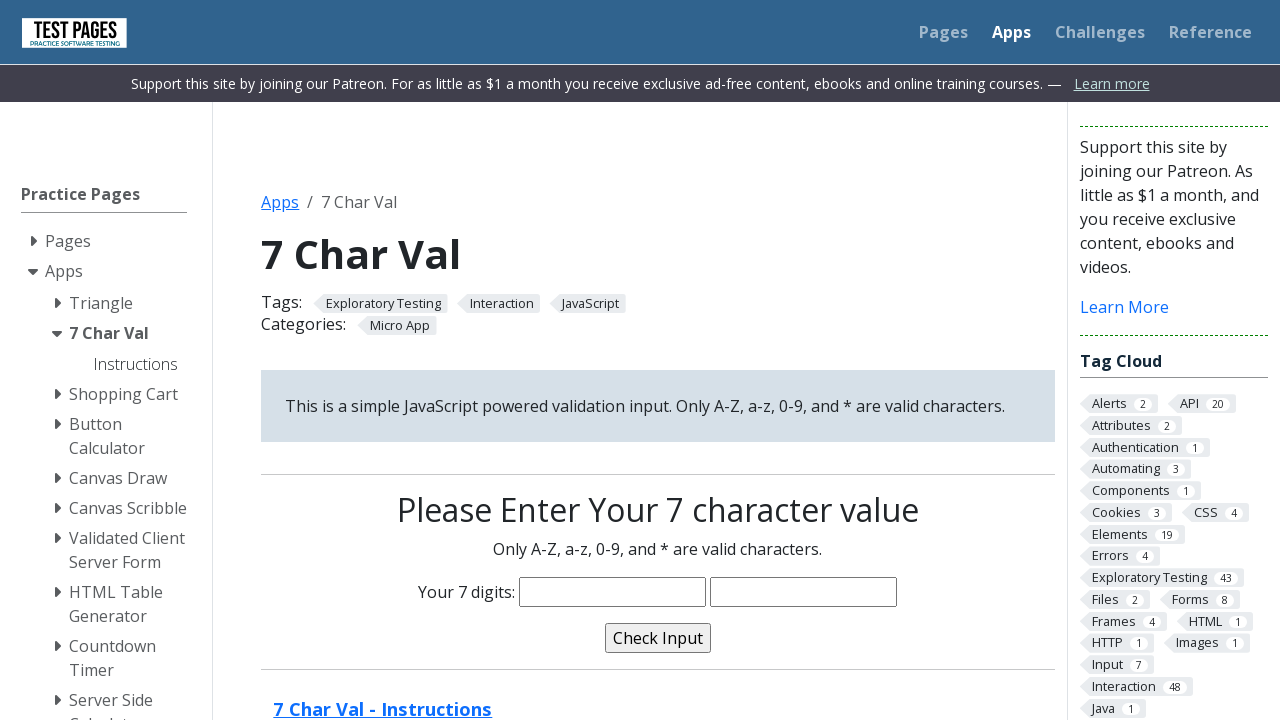

Filled characters field with 'aa**aa**' (8 chars: mixed lowercase letters and asterisks) on input[name='characters']
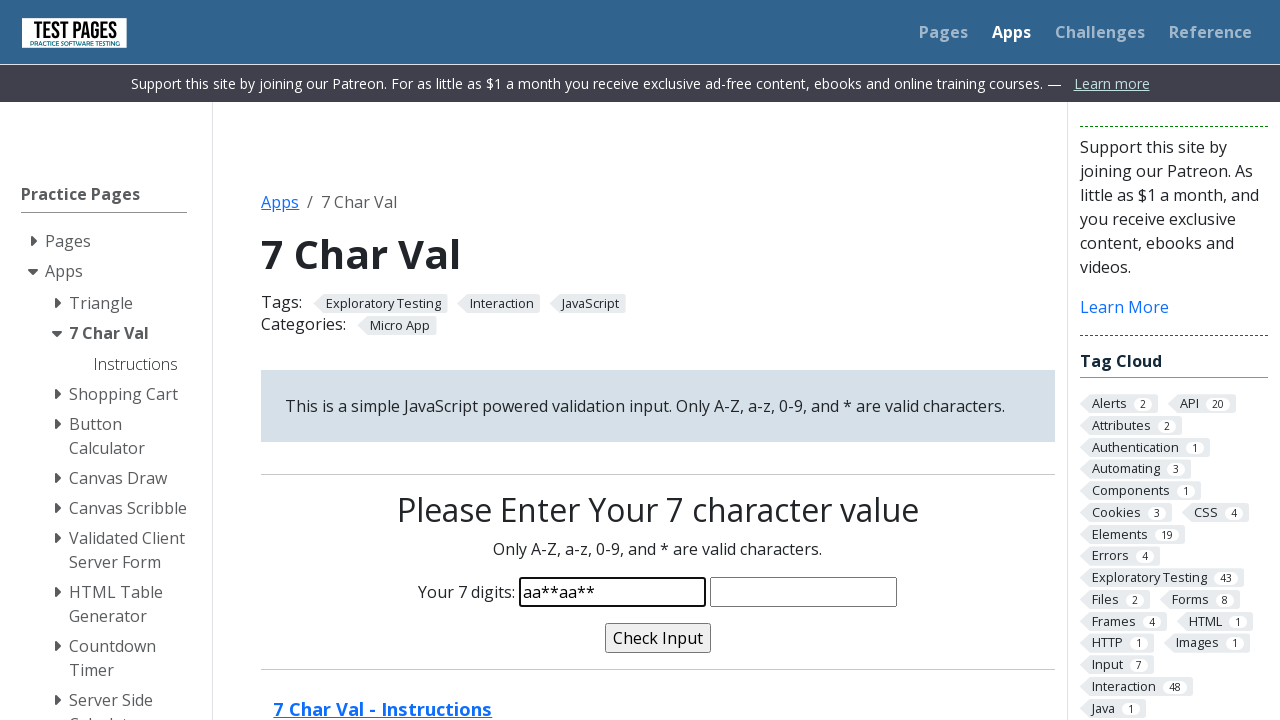

Clicked validate button at (658, 638) on input[name='validate']
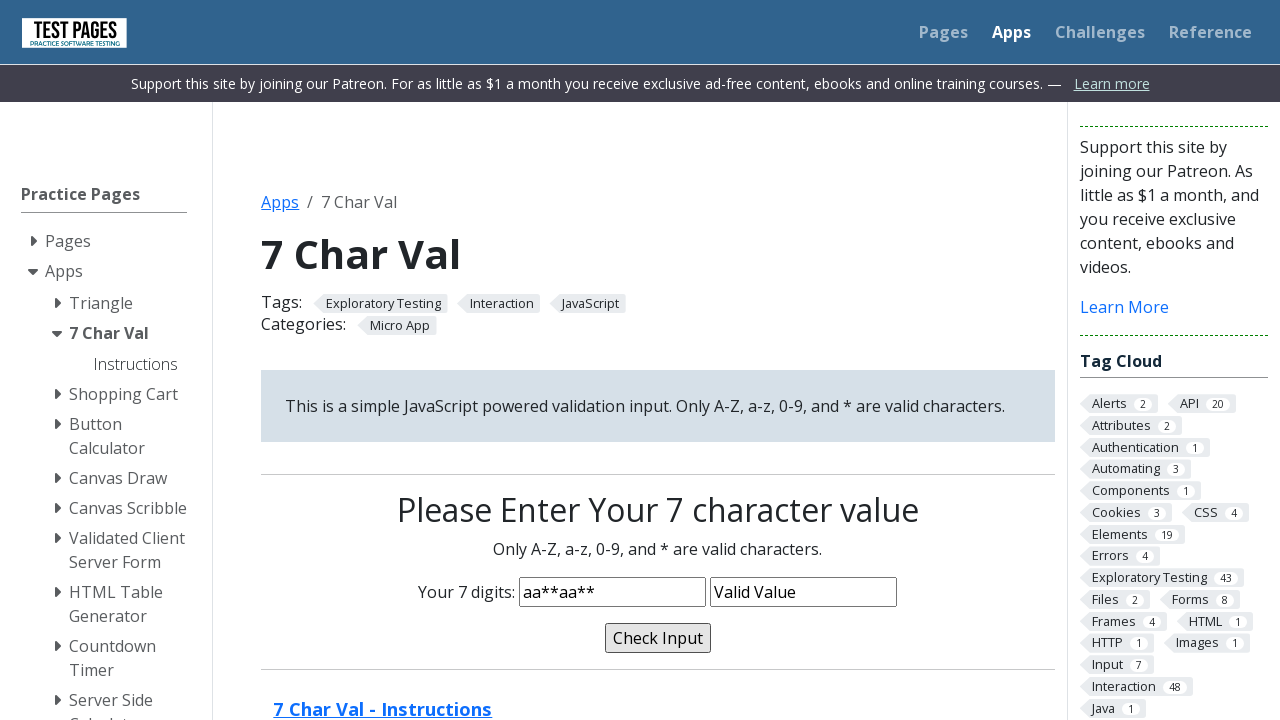

Validation message appeared
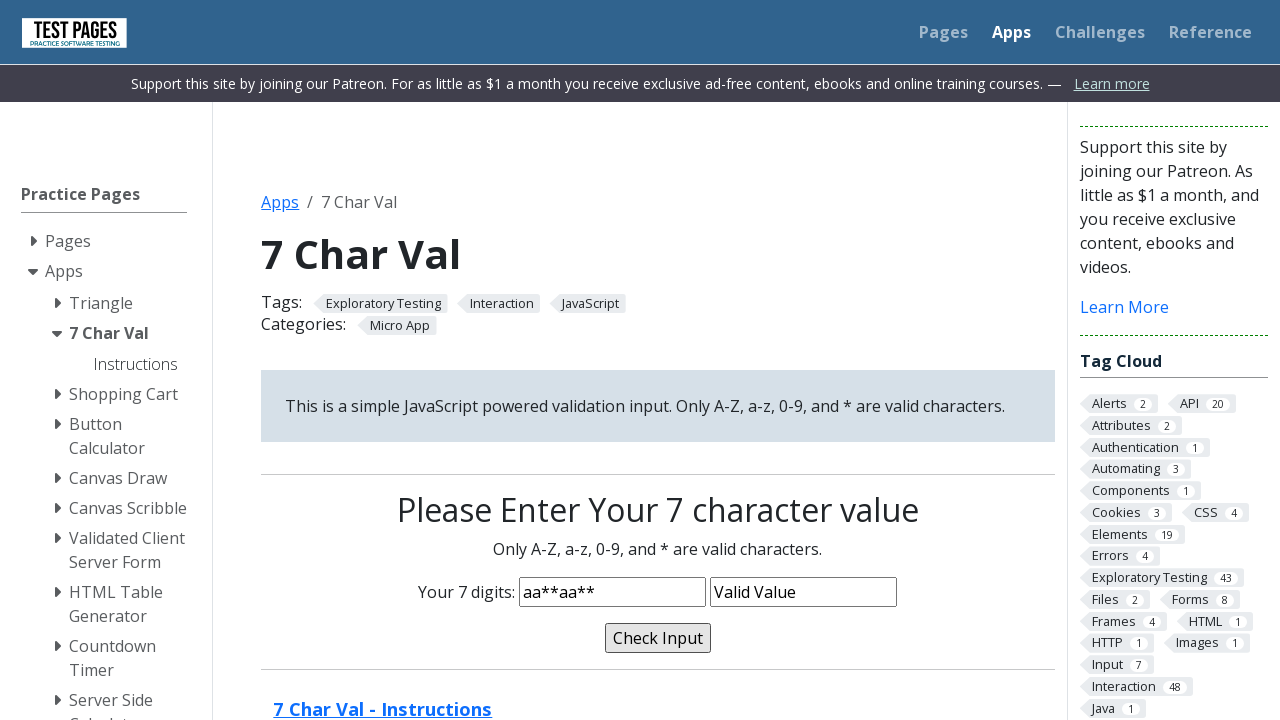

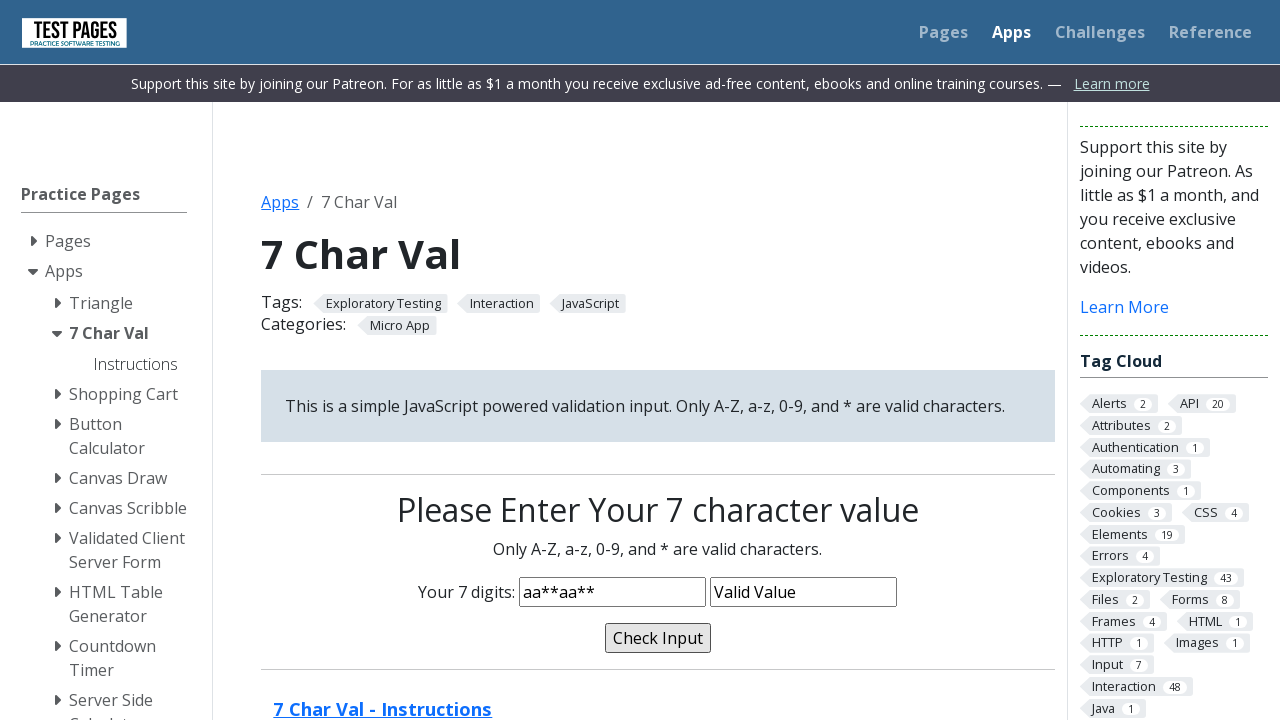